Tests page scrolling functionality by navigating to a scroll demo page and scrolling down to bring a specific element ("b. Premium Materials") into view.

Starting URL: https://demoapps.qspiders.com/ui/scroll/newTabVertical

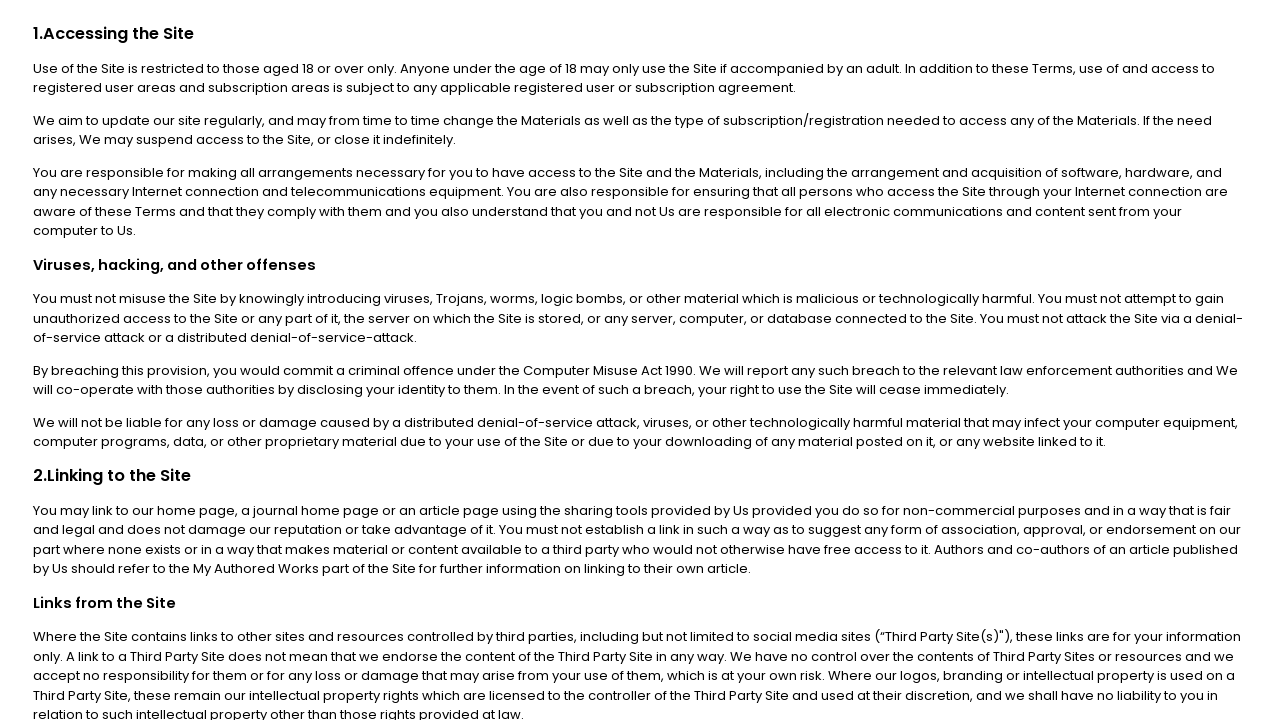

Navigated to scroll demo page
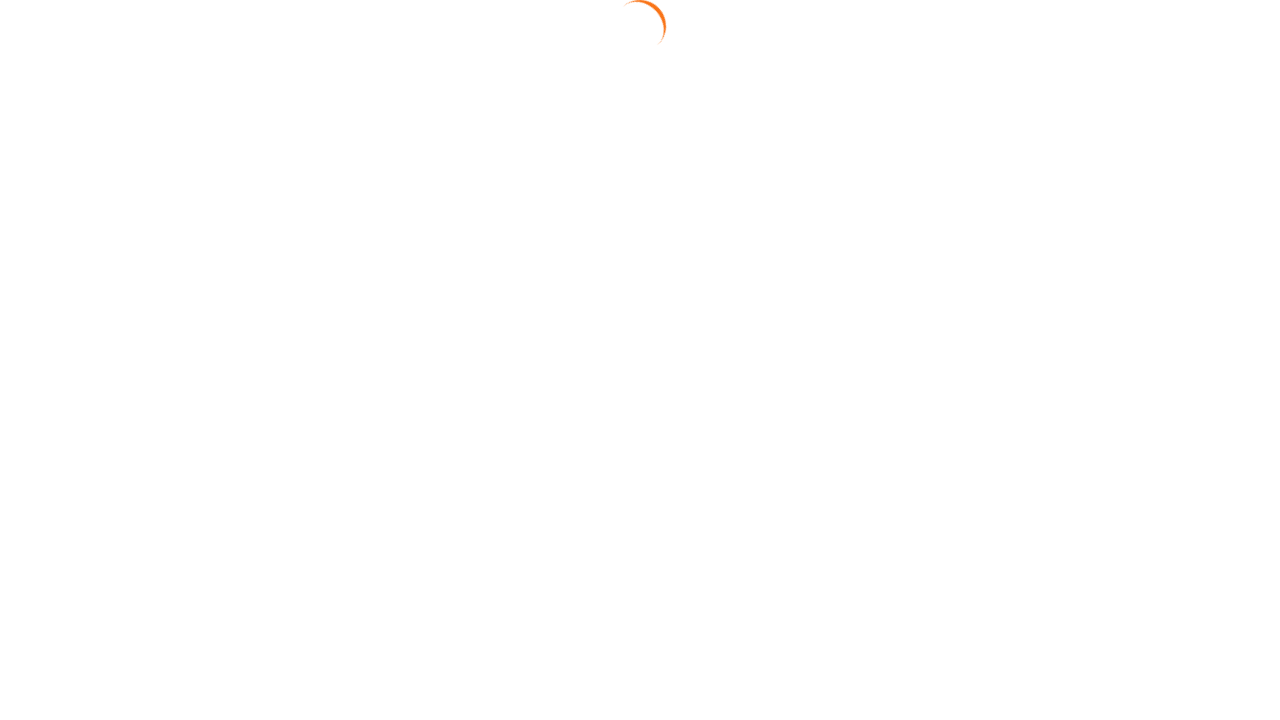

Located target element 'b. Premium Materials'
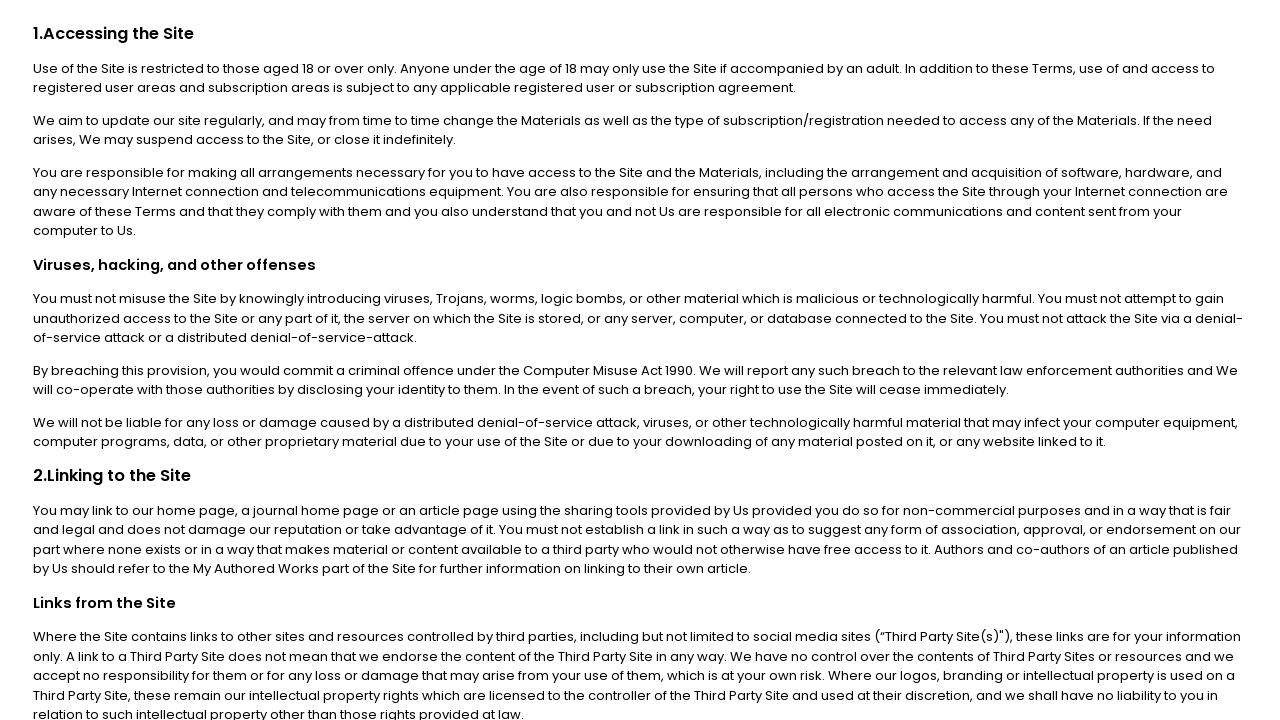

Scrolled page to bring 'b. Premium Materials' into view
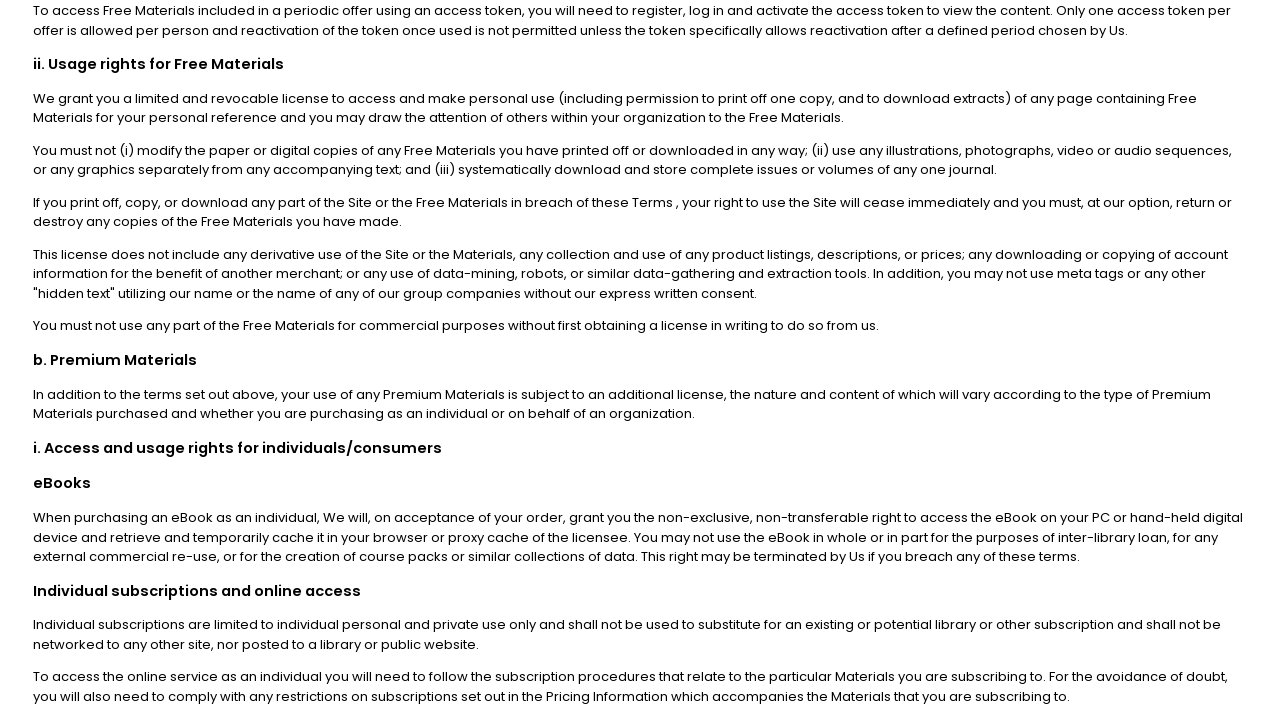

Waited for scroll animation to complete
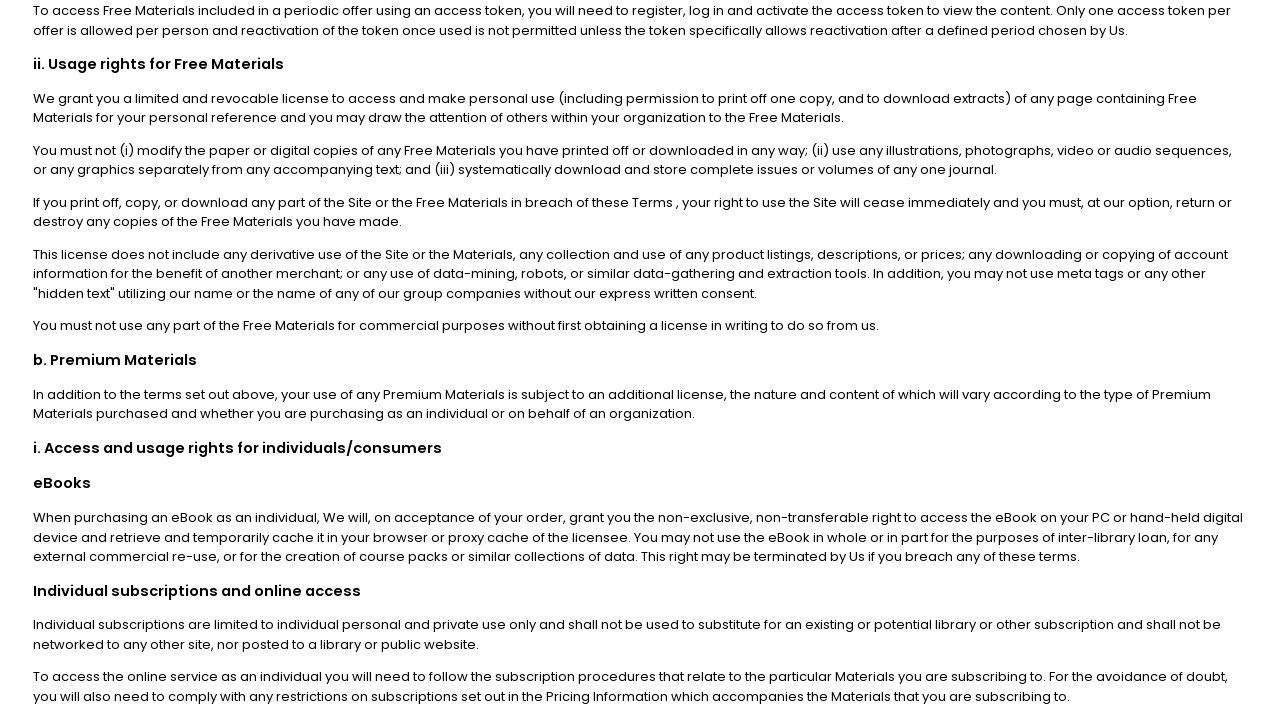

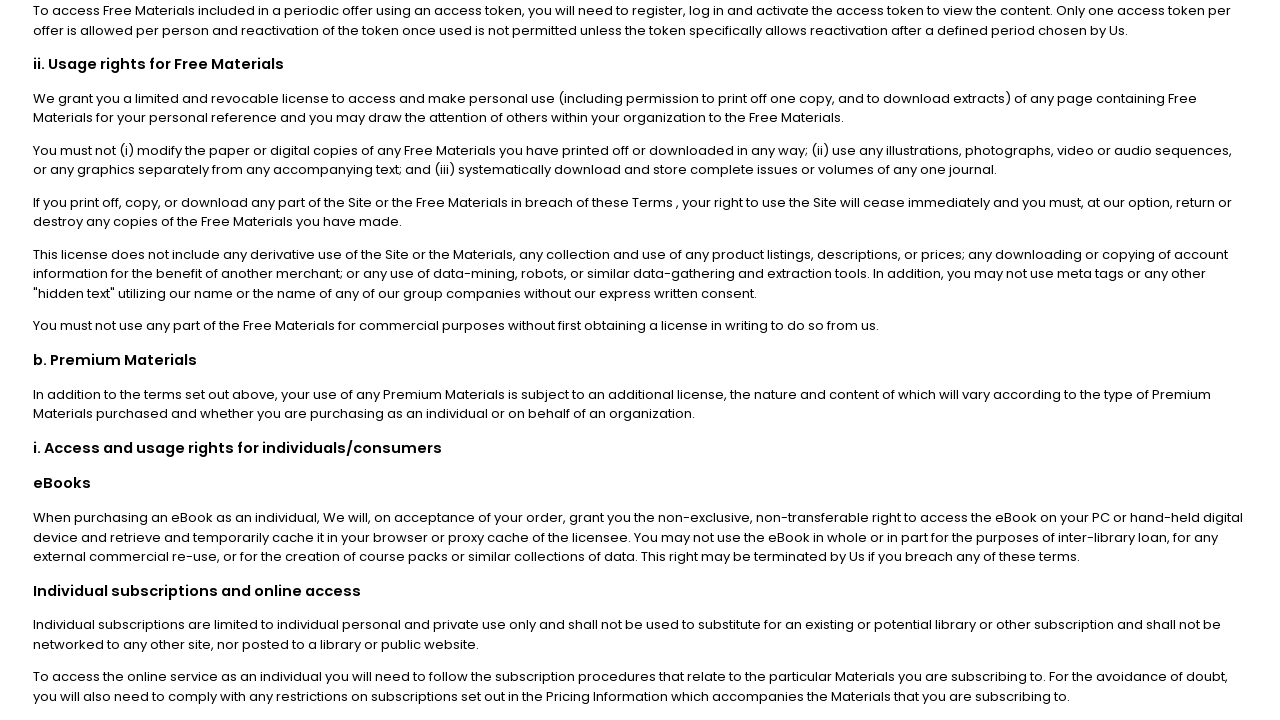